Tests the text input functionality on UI Testing Playground by entering a new button name and verifying the button text updates accordingly

Starting URL: http://uitestingplayground.com/textinput

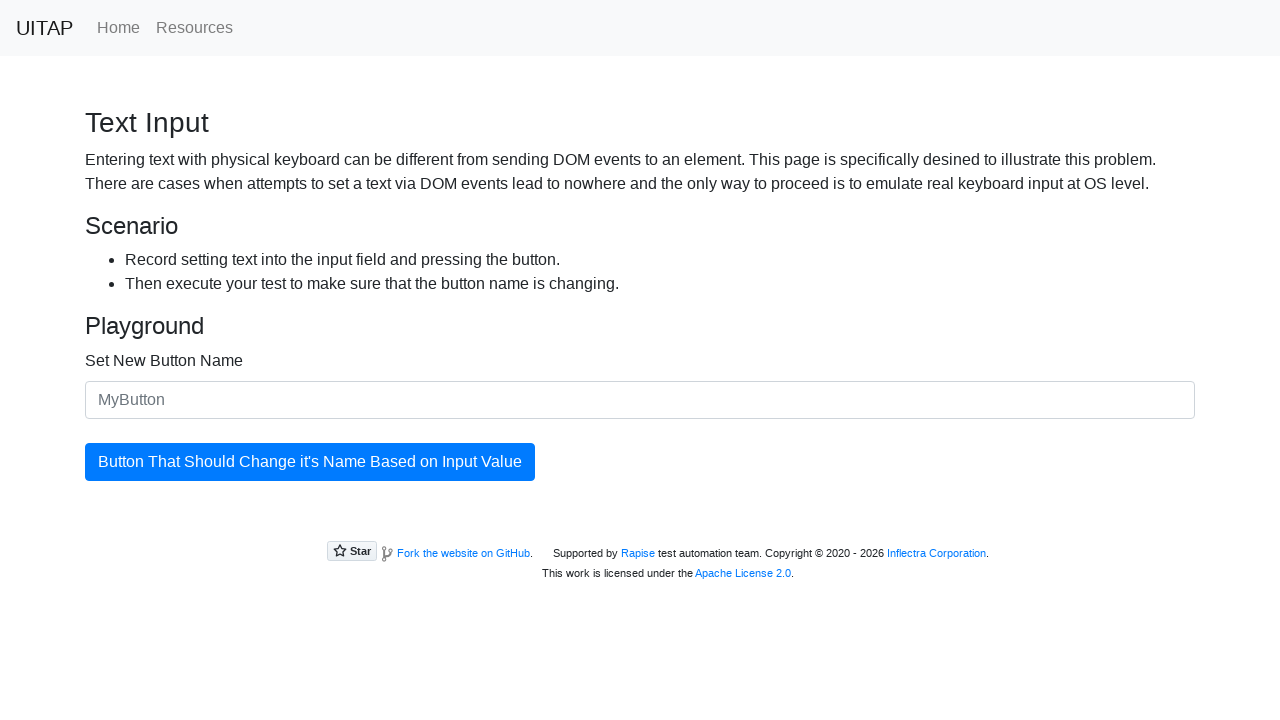

Filled the input field with new button name 'SkyPro' on #newButtonName
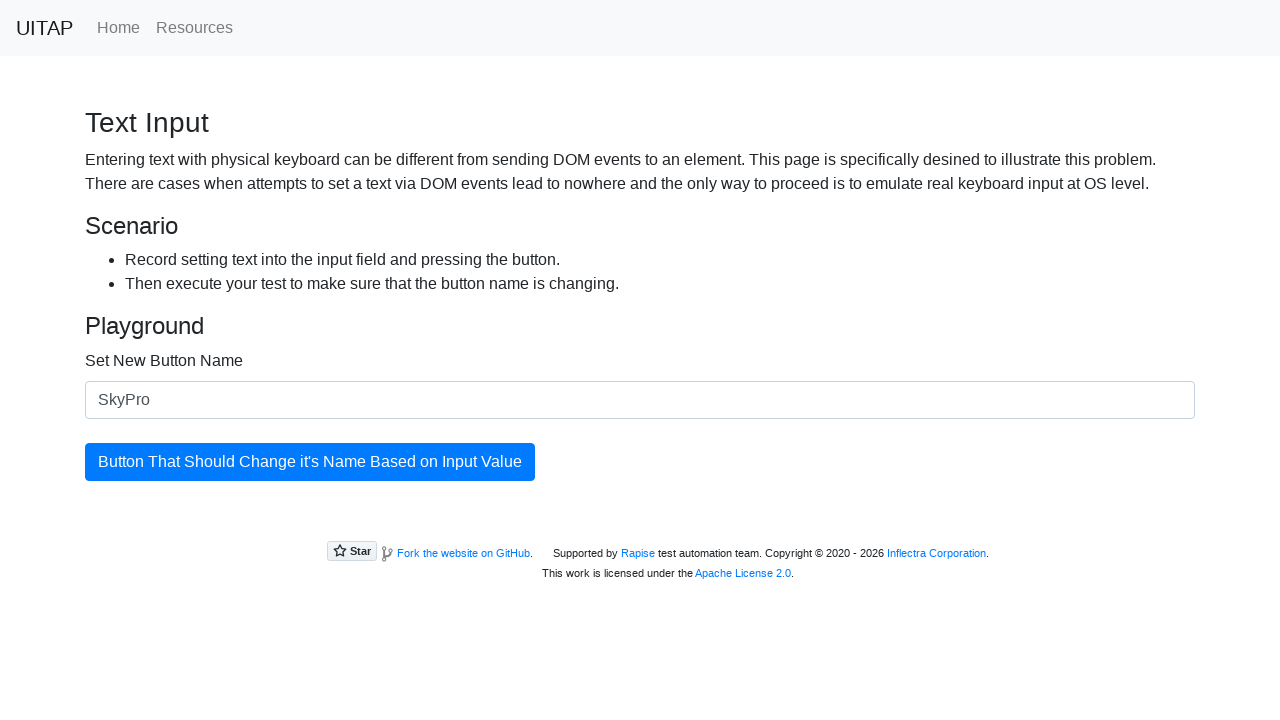

Clicked the primary button to update its text at (310, 462) on .btn.btn-primary
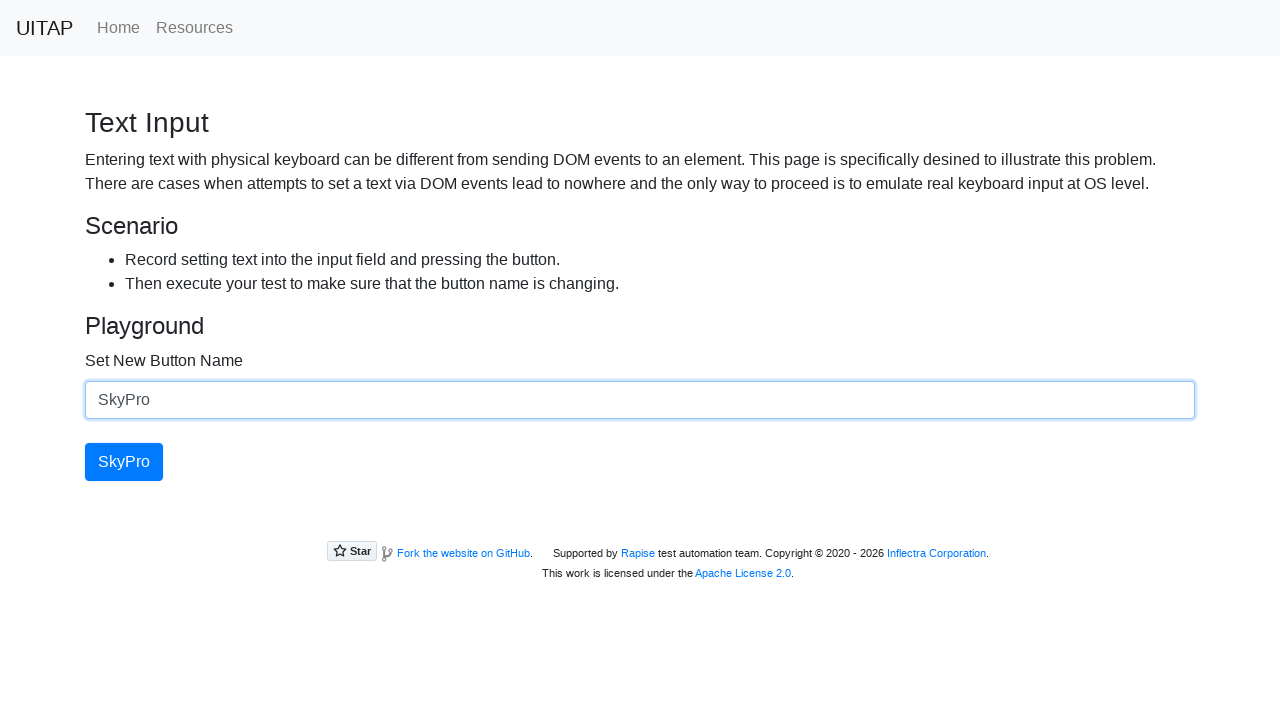

Verified that button text successfully updated to 'SkyPro'
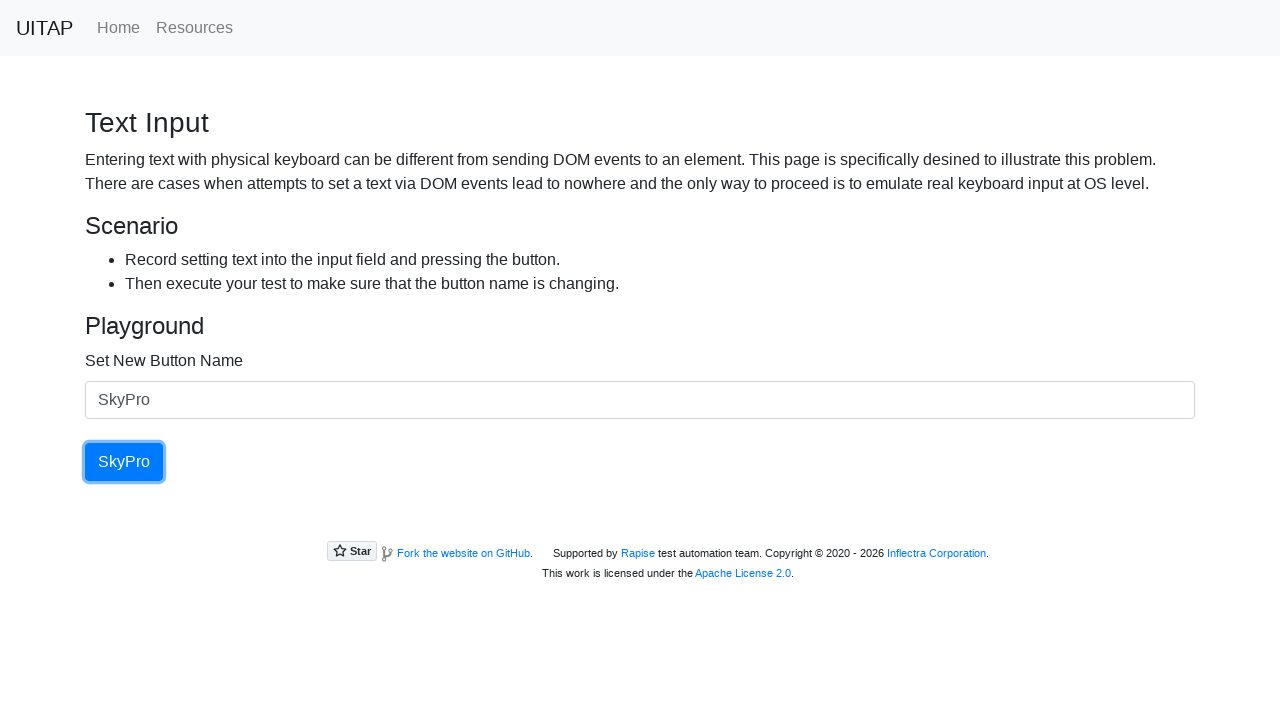

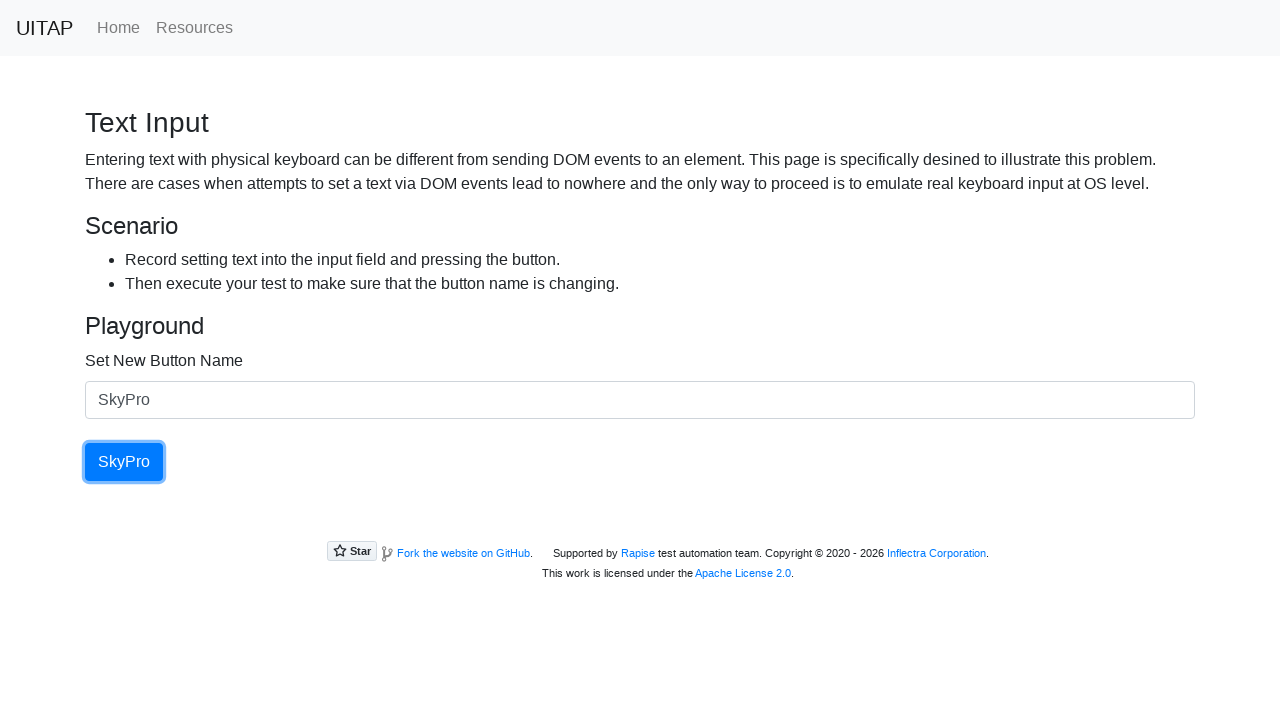